Tests dynamic content loading by clicking a start button and waiting for a hidden element to become visible

Starting URL: https://the-internet.herokuapp.com/dynamic_loading/1

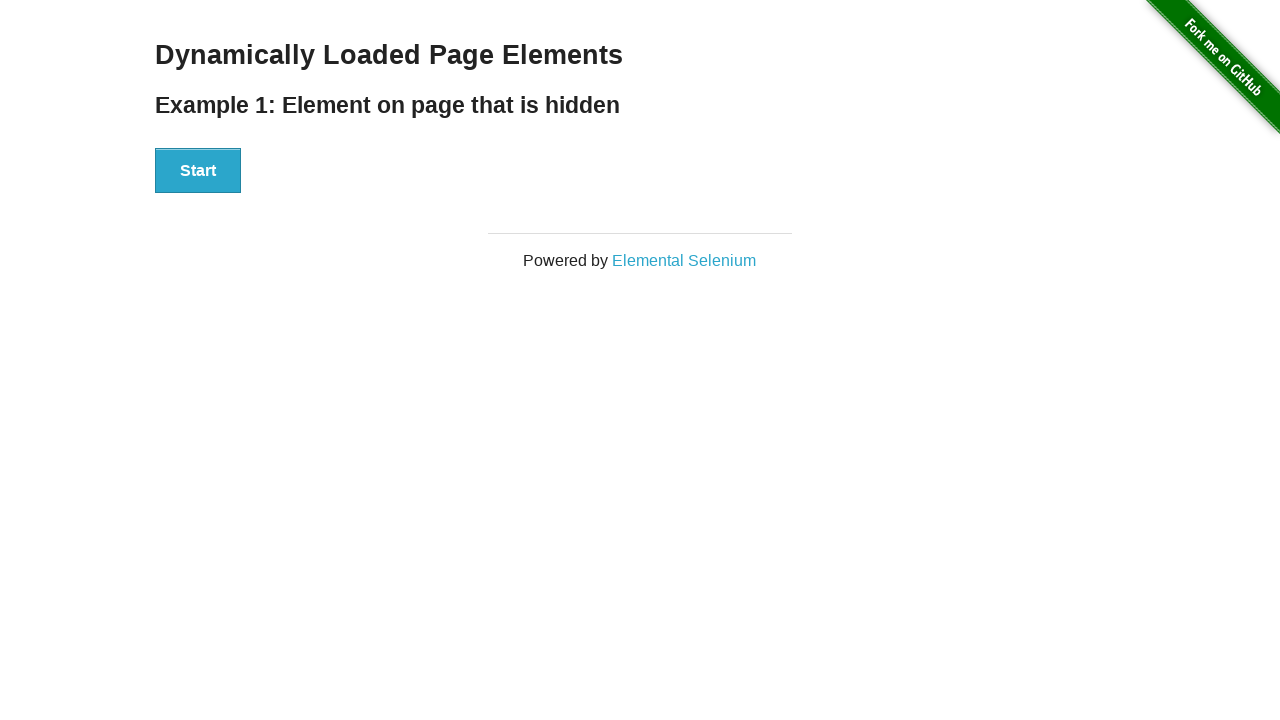

Clicked start button to trigger dynamic content loading at (198, 171) on xpath=//div[@id='start']//button
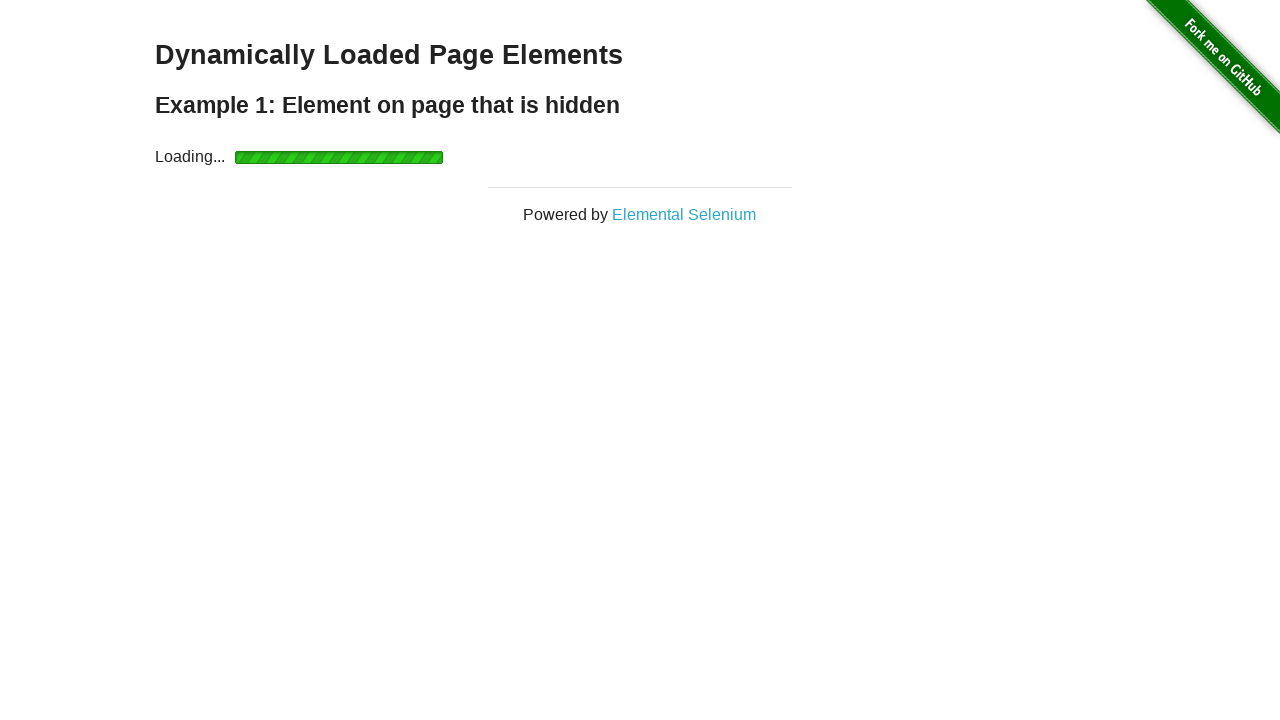

Waited for finish element to become visible
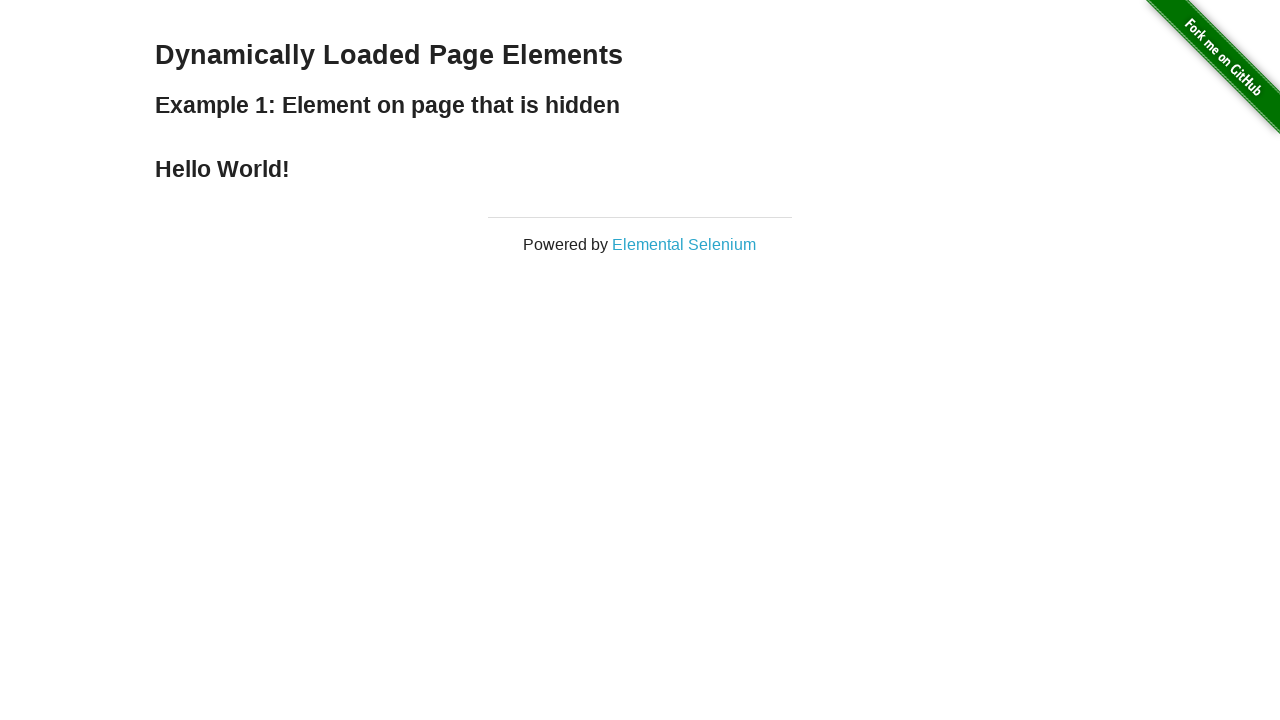

Retrieved finish element text content: 
    Hello World!
  
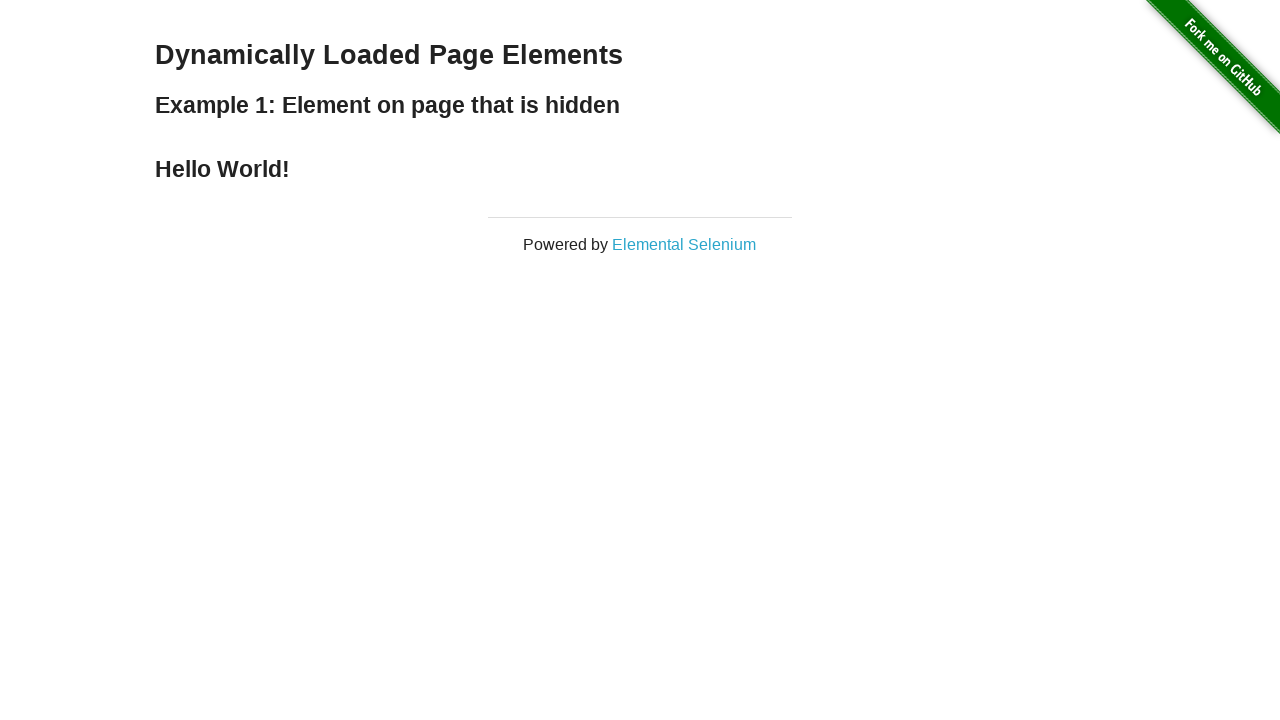

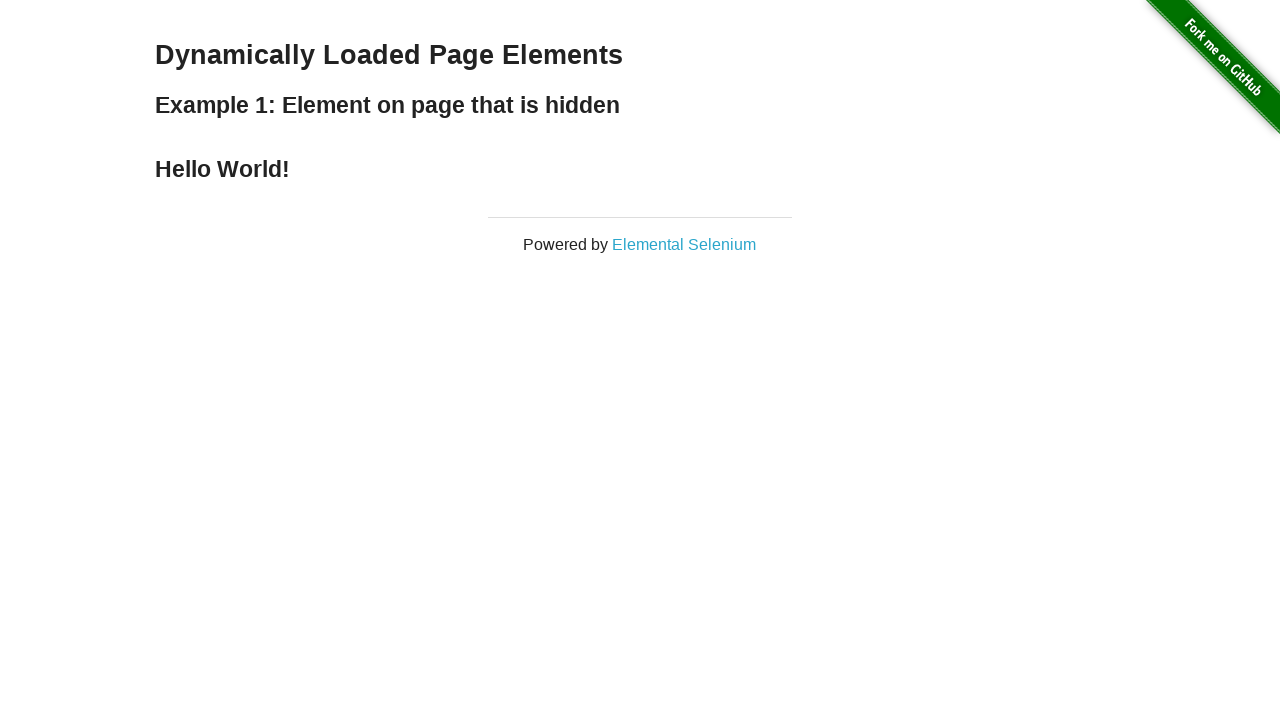